Tests that the "Clear completed" button removes completed items when clicked.

Starting URL: https://demo.playwright.dev/todomvc

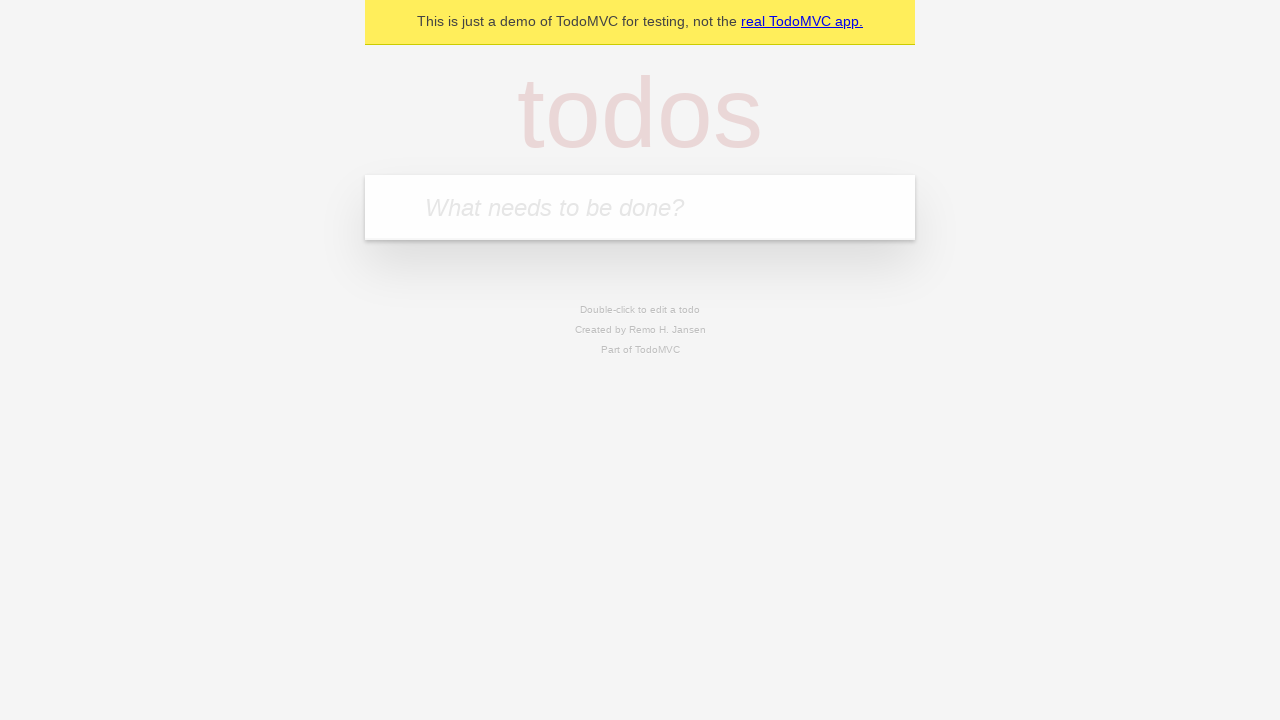

Filled todo input with 'buy some cheese' on internal:attr=[placeholder="What needs to be done?"i]
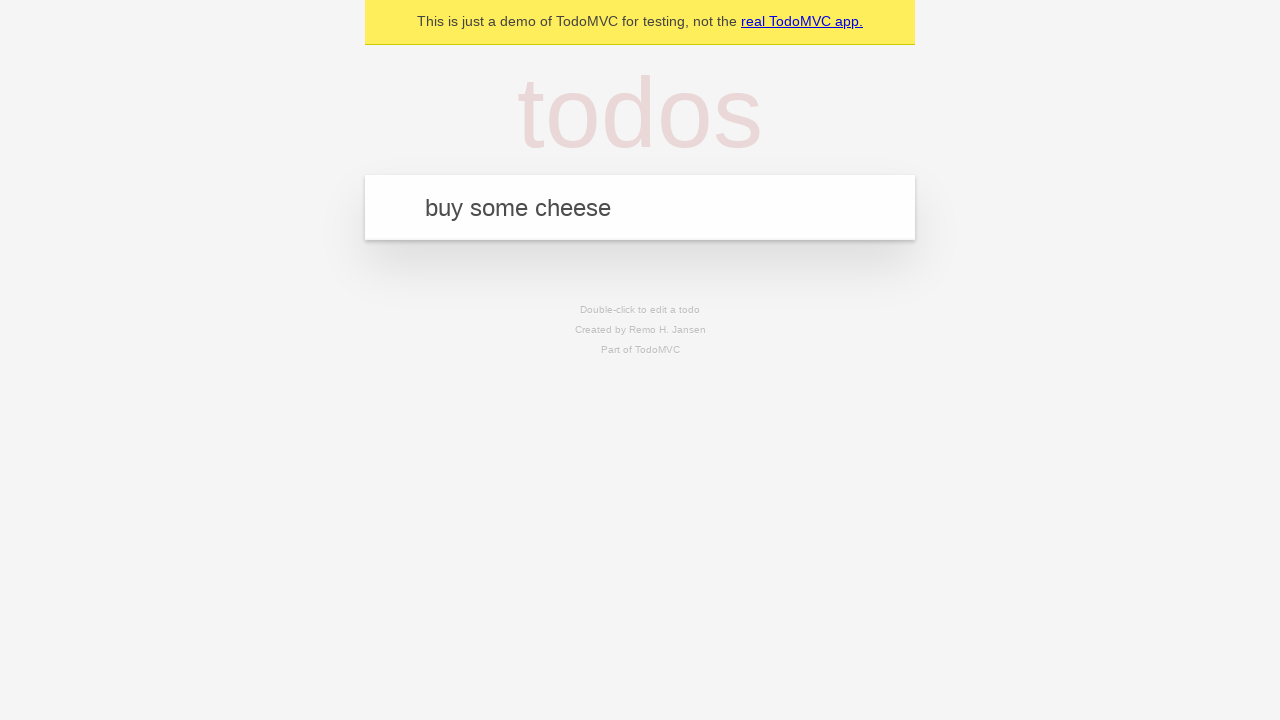

Pressed Enter to create todo 'buy some cheese' on internal:attr=[placeholder="What needs to be done?"i]
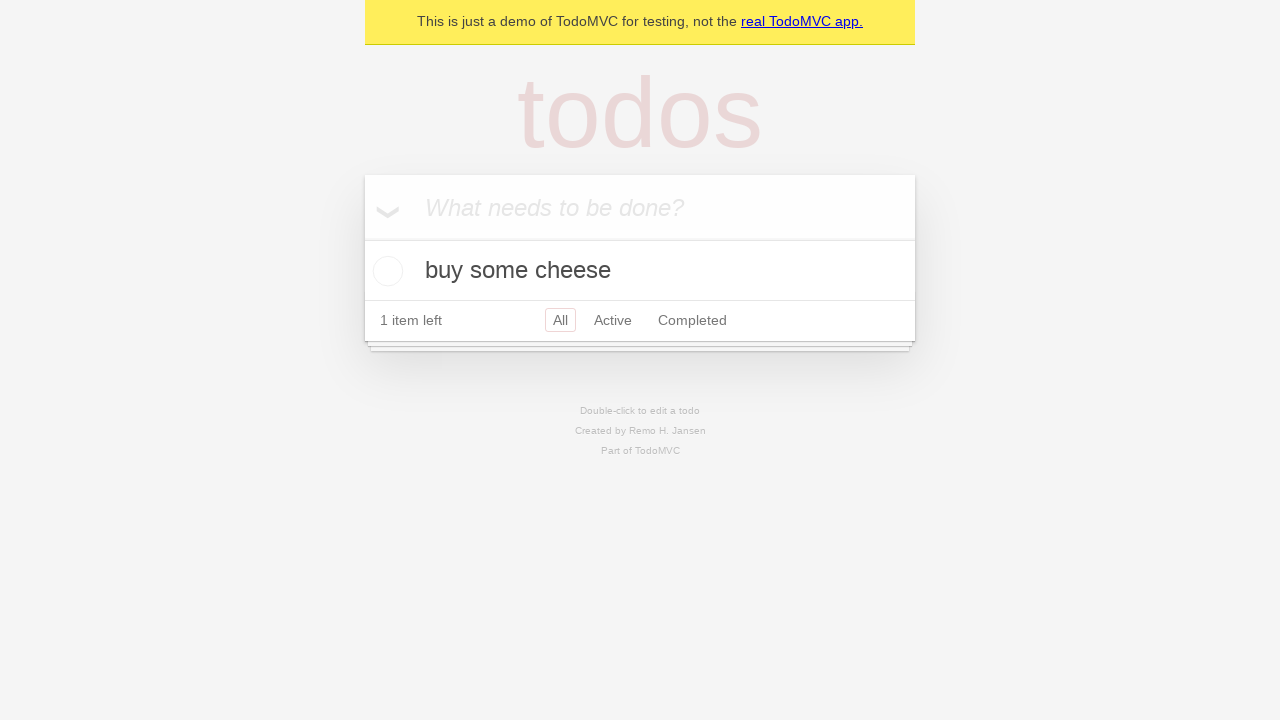

Filled todo input with 'feed the cat' on internal:attr=[placeholder="What needs to be done?"i]
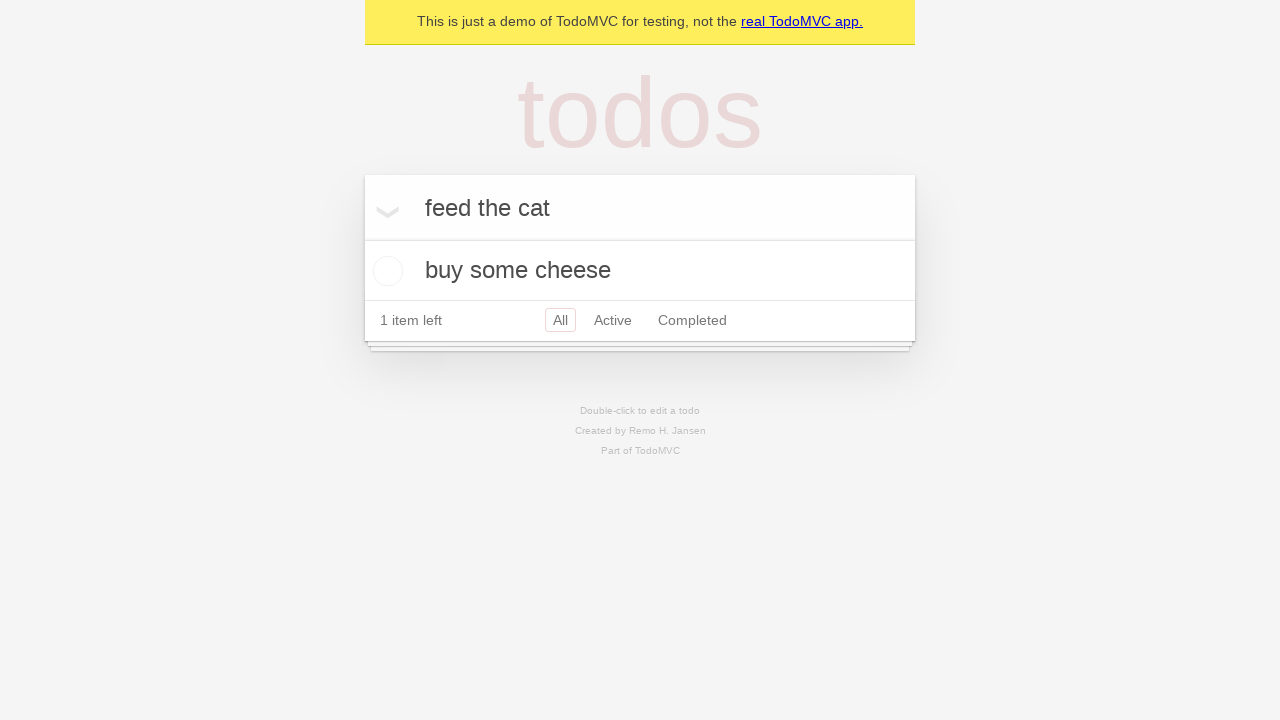

Pressed Enter to create todo 'feed the cat' on internal:attr=[placeholder="What needs to be done?"i]
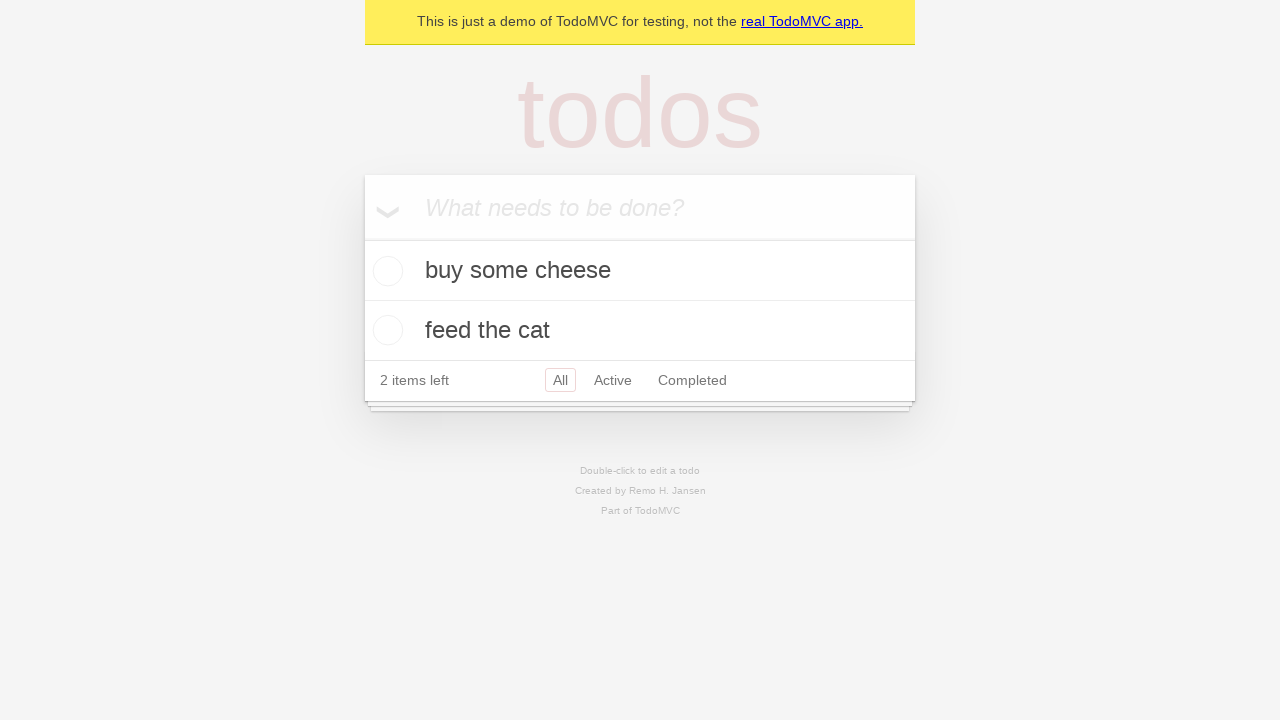

Filled todo input with 'book a doctors appointment' on internal:attr=[placeholder="What needs to be done?"i]
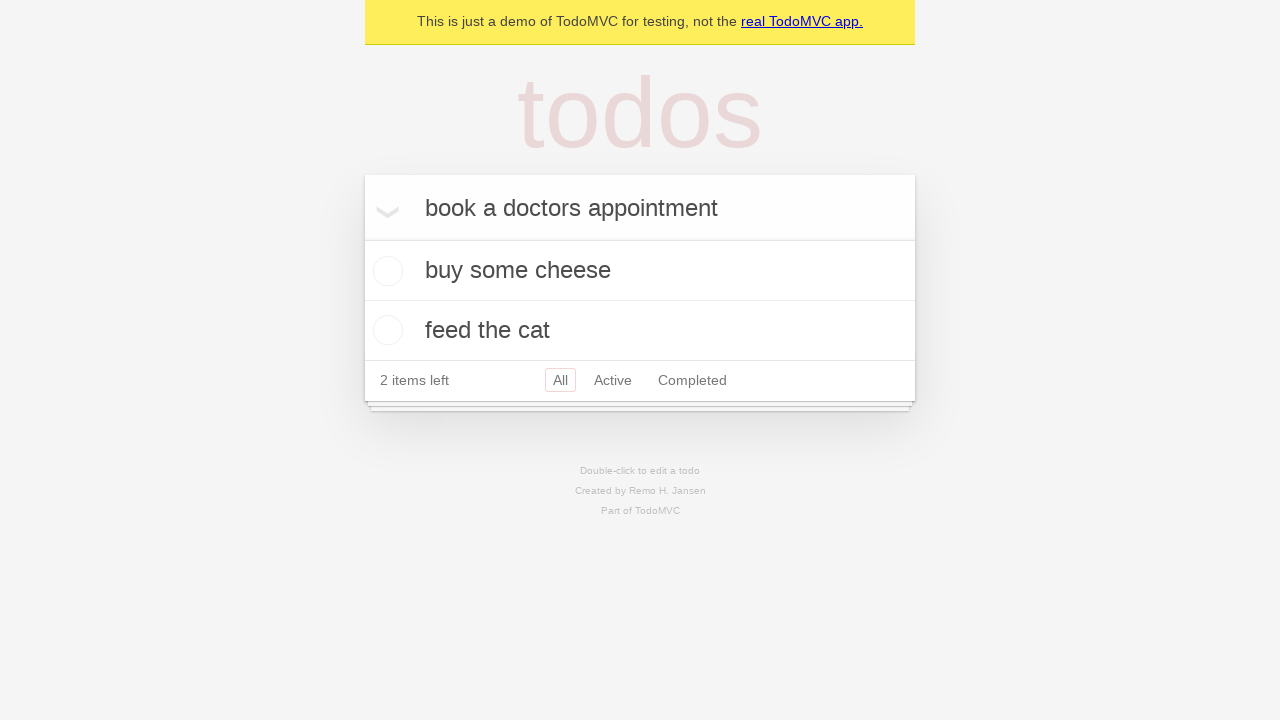

Pressed Enter to create todo 'book a doctors appointment' on internal:attr=[placeholder="What needs to be done?"i]
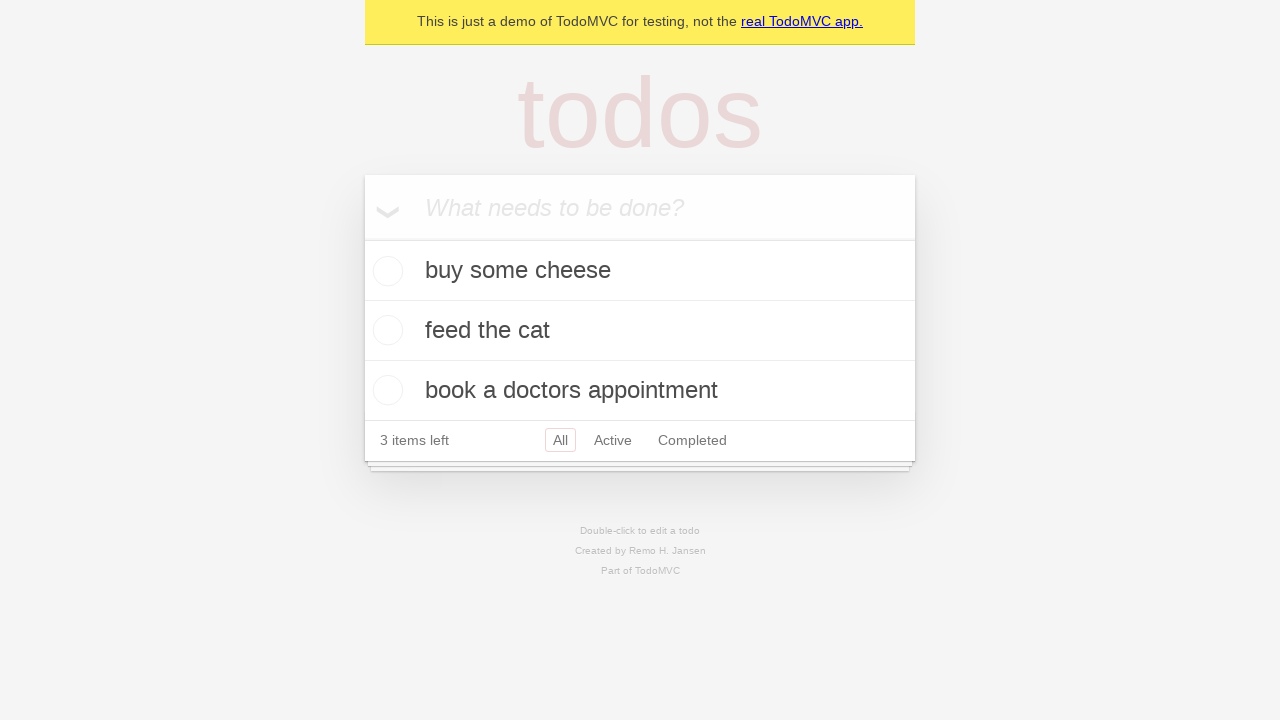

Checked the second todo item as completed at (385, 330) on internal:testid=[data-testid="todo-item"s] >> nth=1 >> internal:role=checkbox
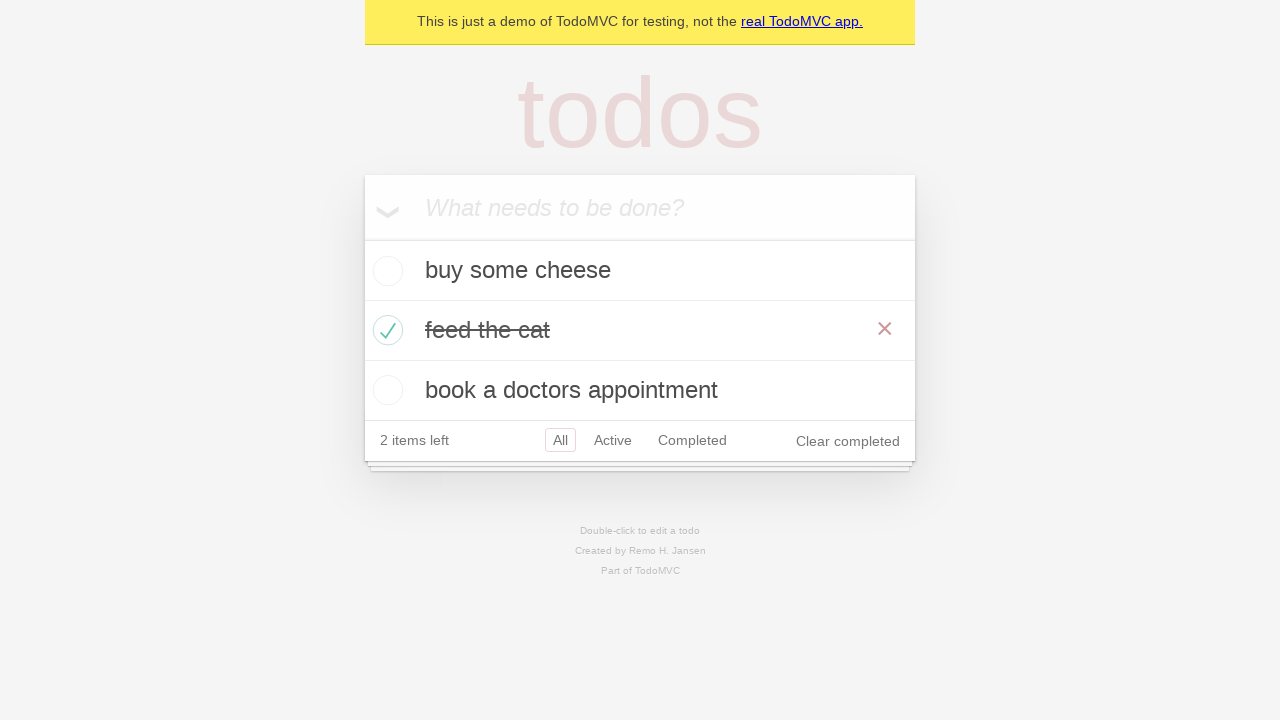

Clicked 'Clear completed' button at (848, 441) on internal:role=button[name="Clear completed"i]
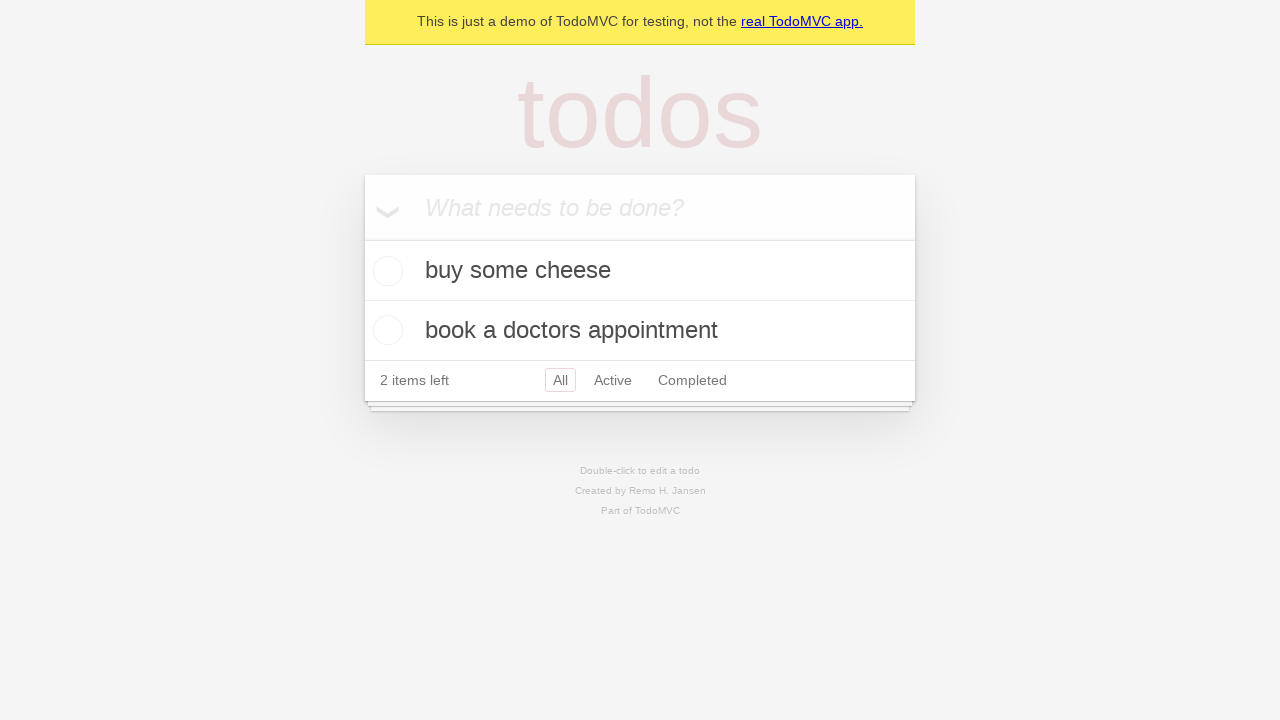

Waited for todo items to update after clearing completed items
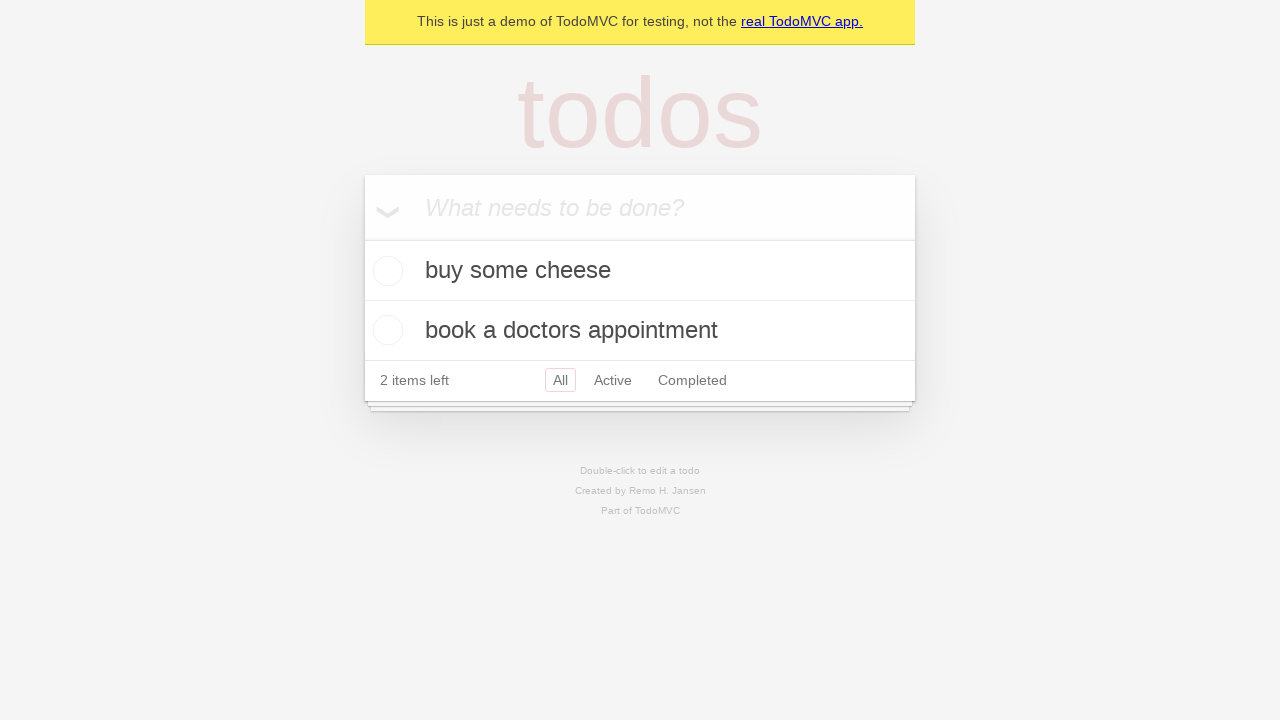

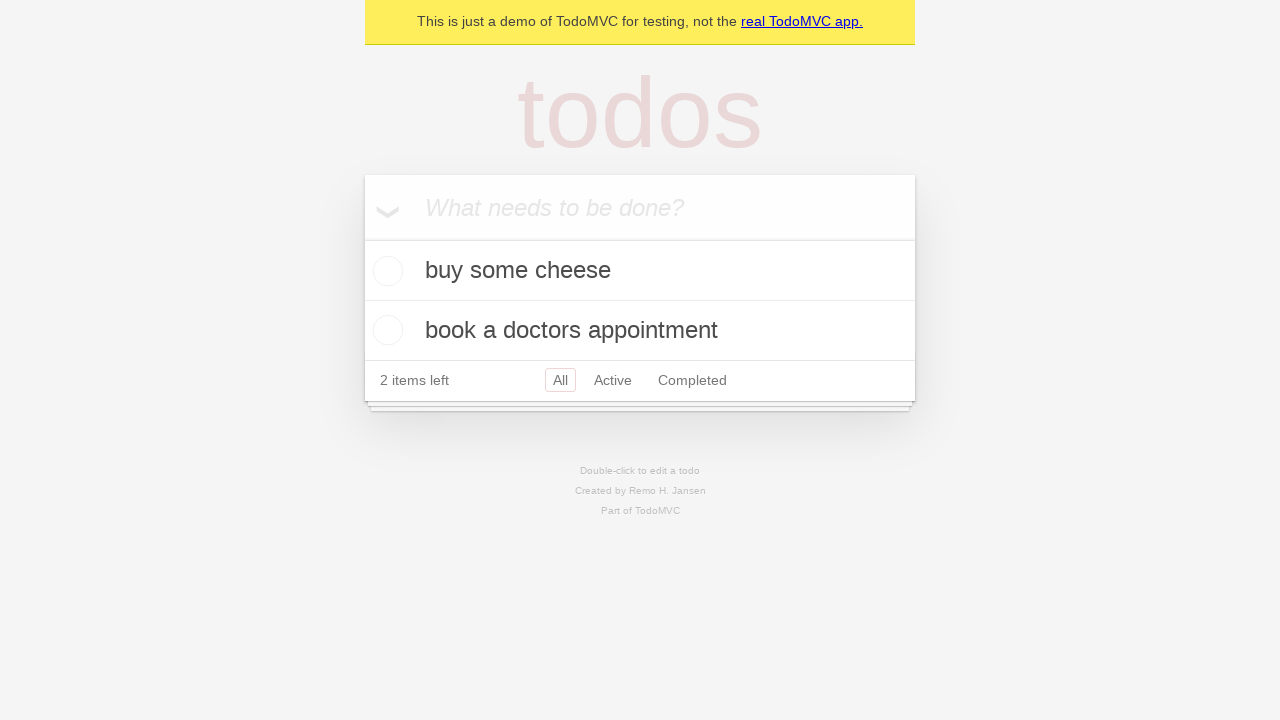